Tests the Programs navigation by clicking on the programs button, then clicking the apply button, and verifying a specific header element is displayed

Starting URL: https://softuni.bg

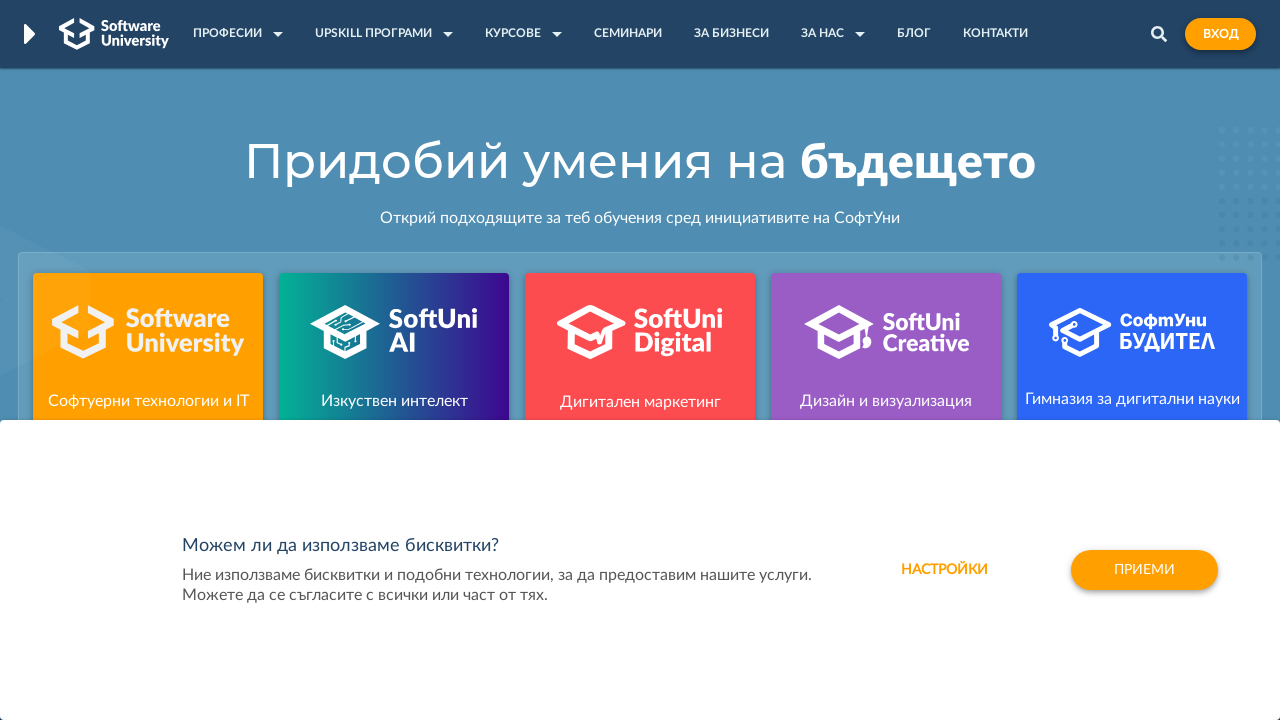

Clicked on Programs button in navigation at (228, 33) on #nav-items-list > ul > li:nth-child(1) > a > span.main-title
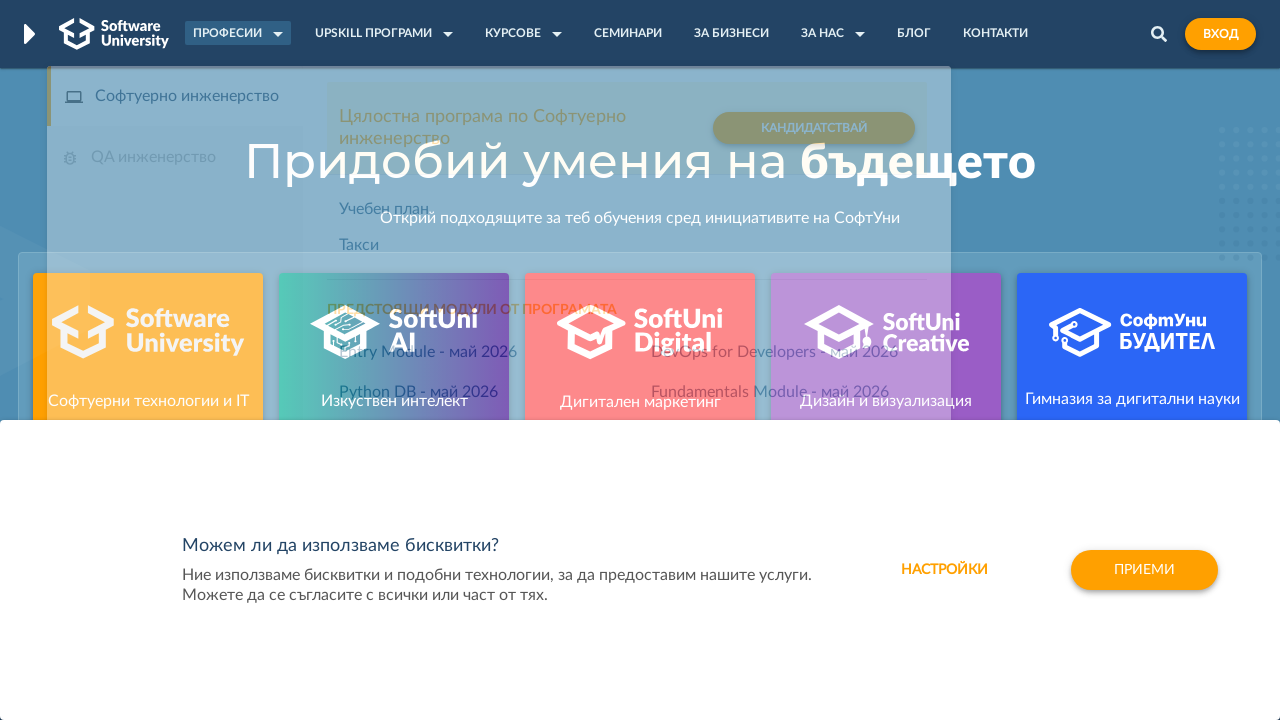

Waited for apply button to load
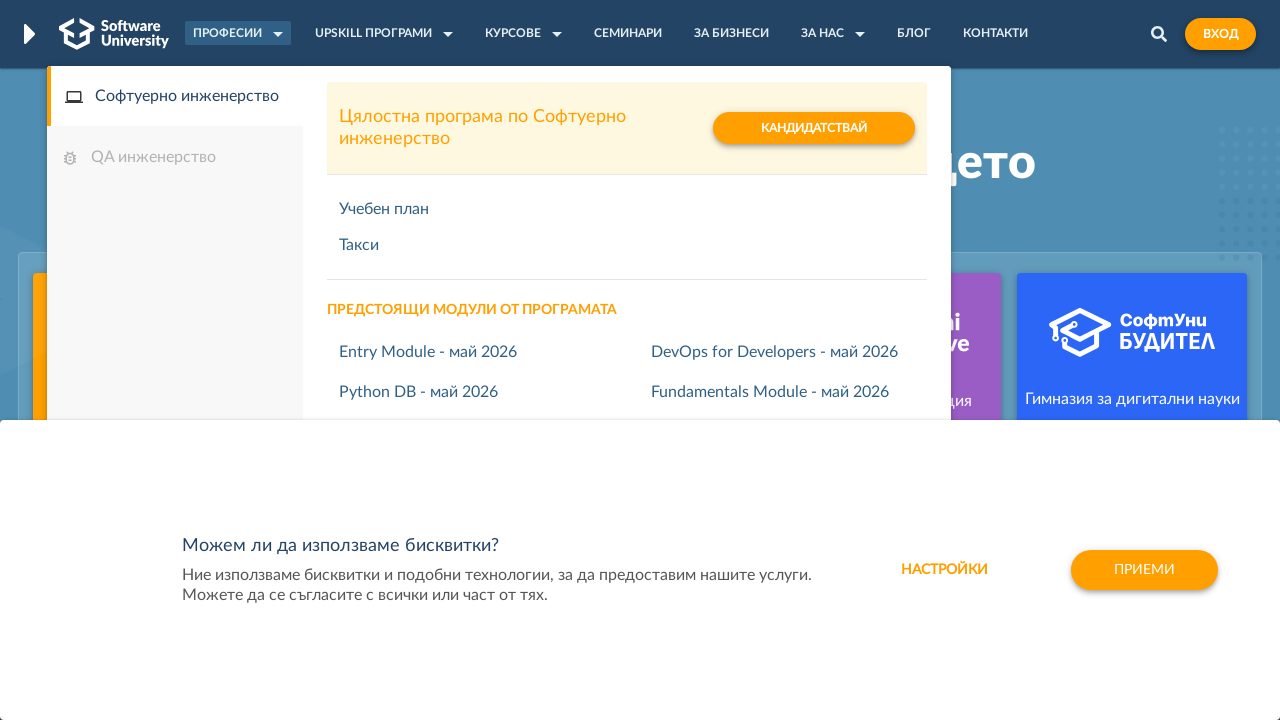

Clicked apply button at (814, 128) on #\31  > div.tab-content-header.buttons-wrapper.bottom-border > a
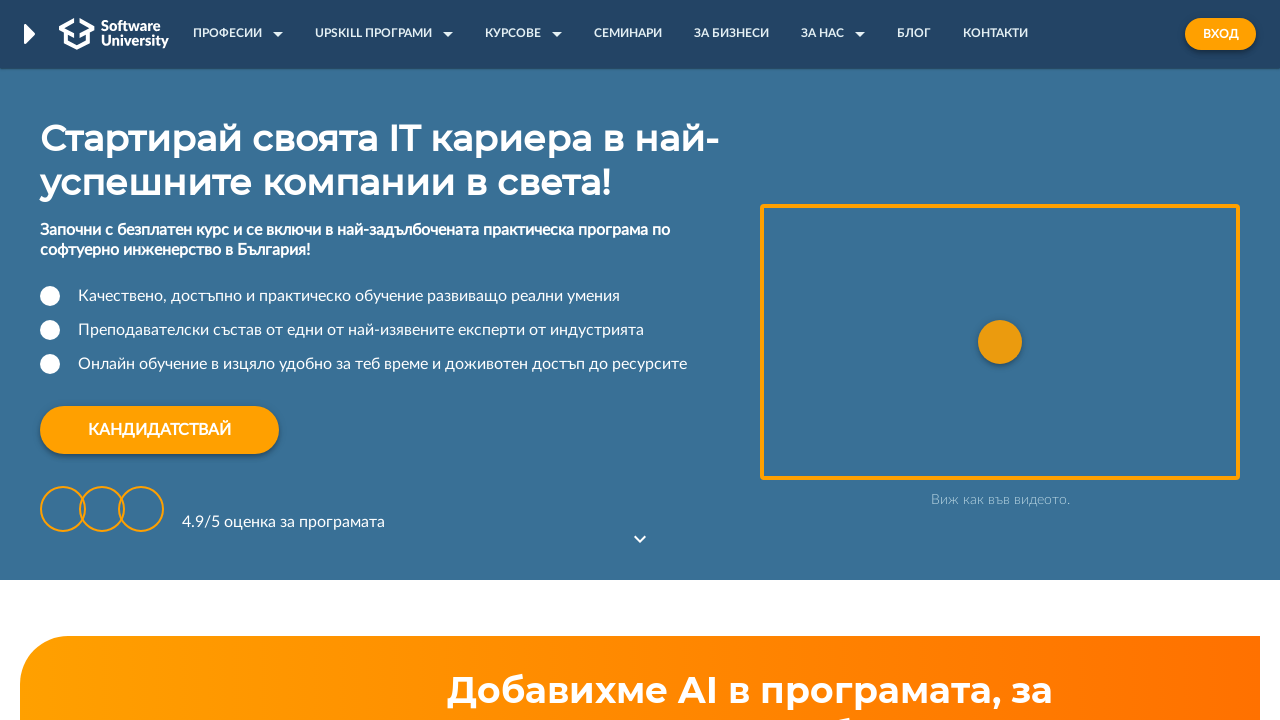

Waited for page to fully load
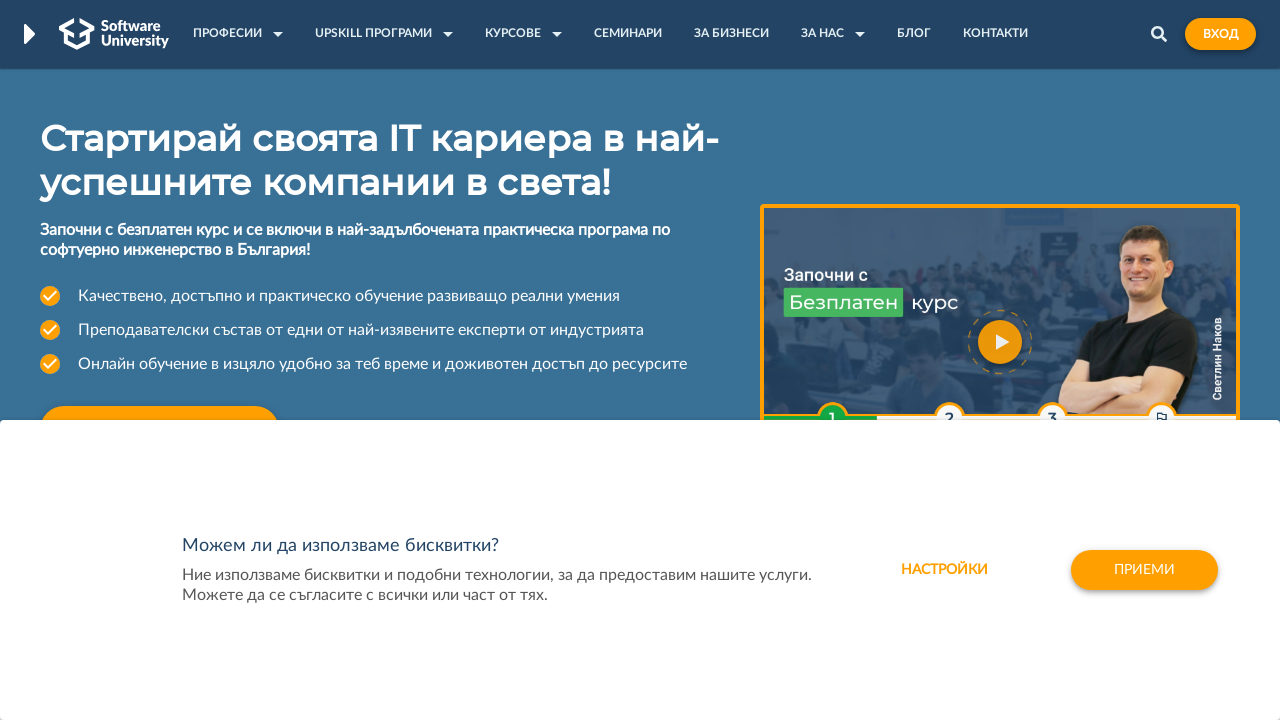

Located expected header element
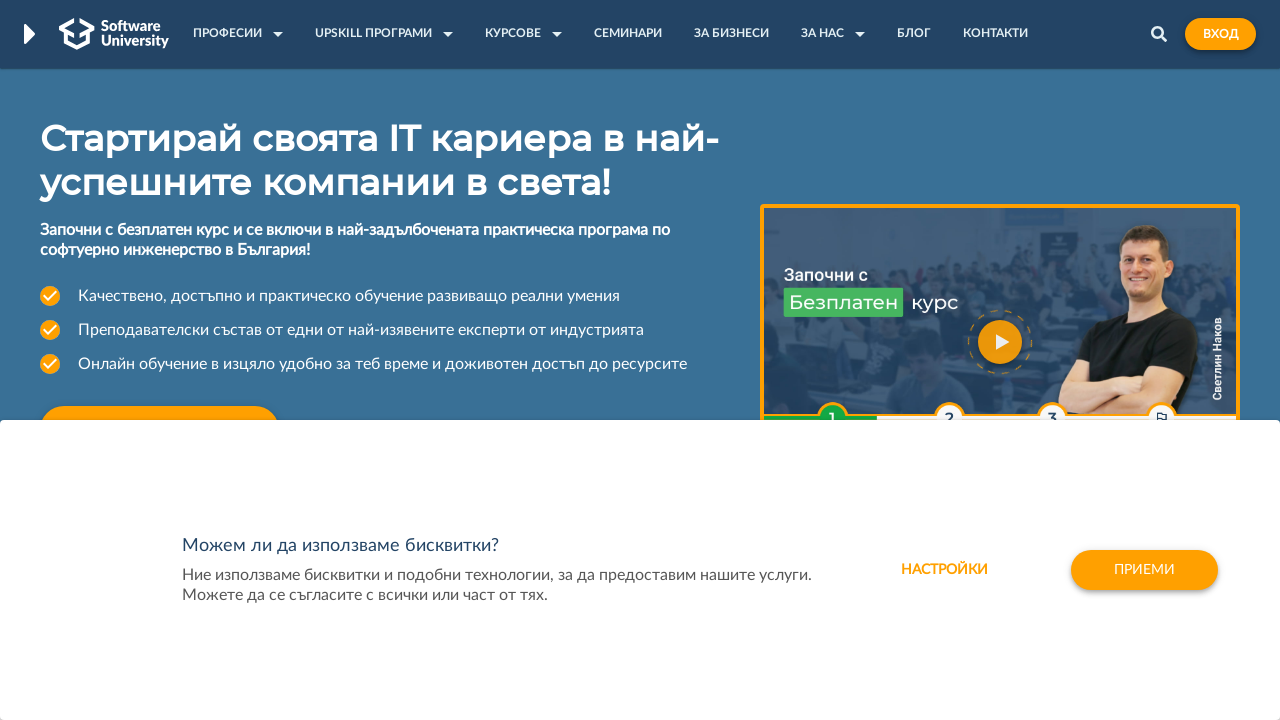

Clicked on expected header element at (384, 160) on xpath=/html/body/div[2]/div[1]/header/div/div[1]/h1
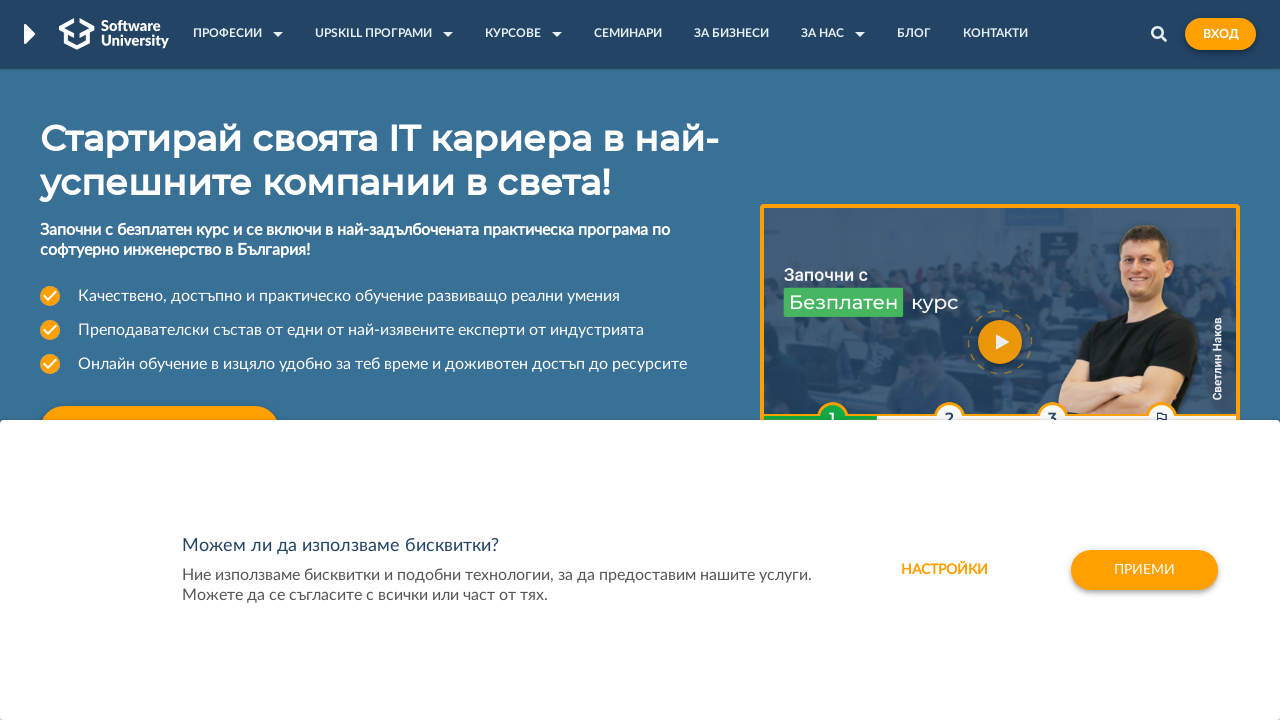

Verified expected header element is visible
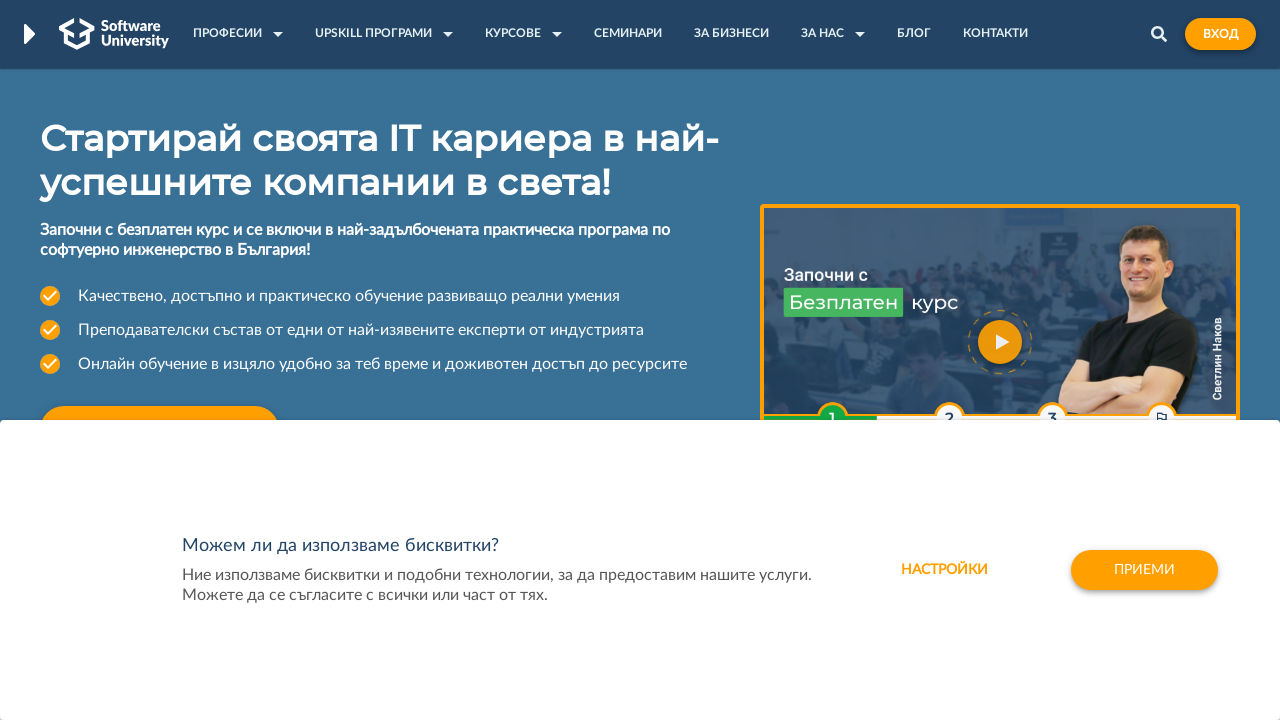

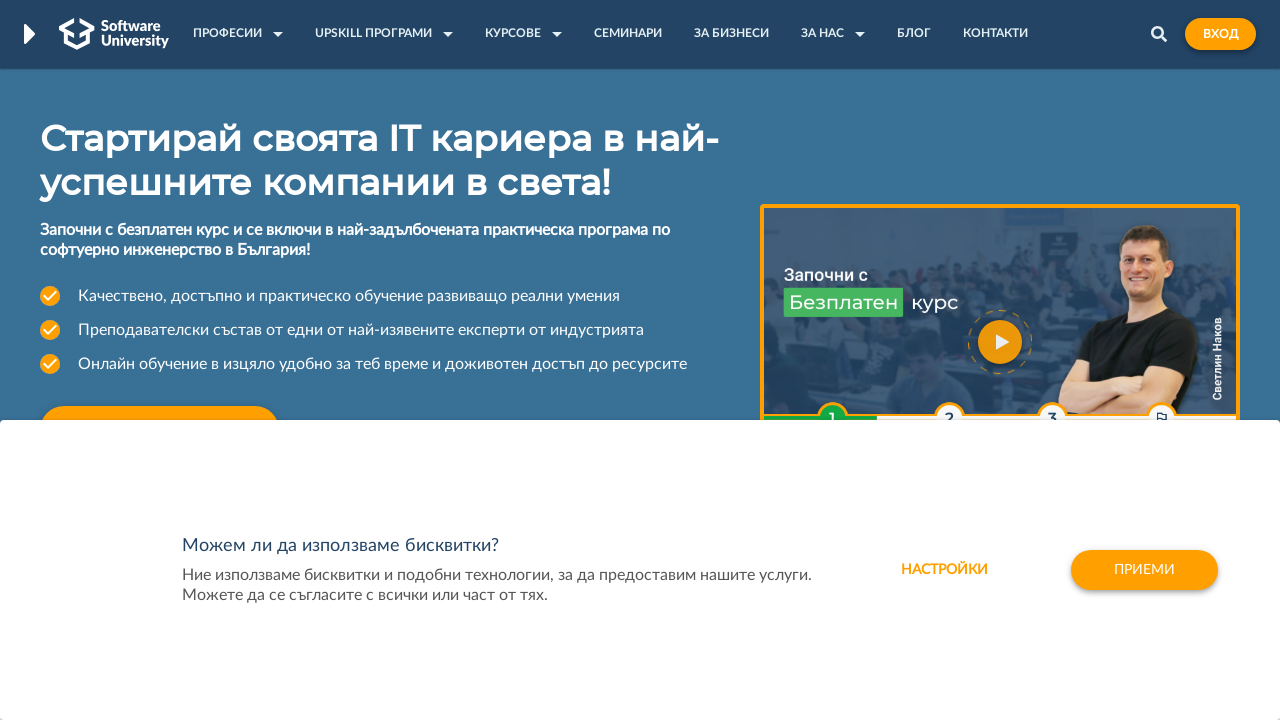